Solves a mathematical puzzle by retrieving a value from an element attribute, calculating a result, and submitting the form with the answer

Starting URL: http://suninjuly.github.io/get_attribute.html

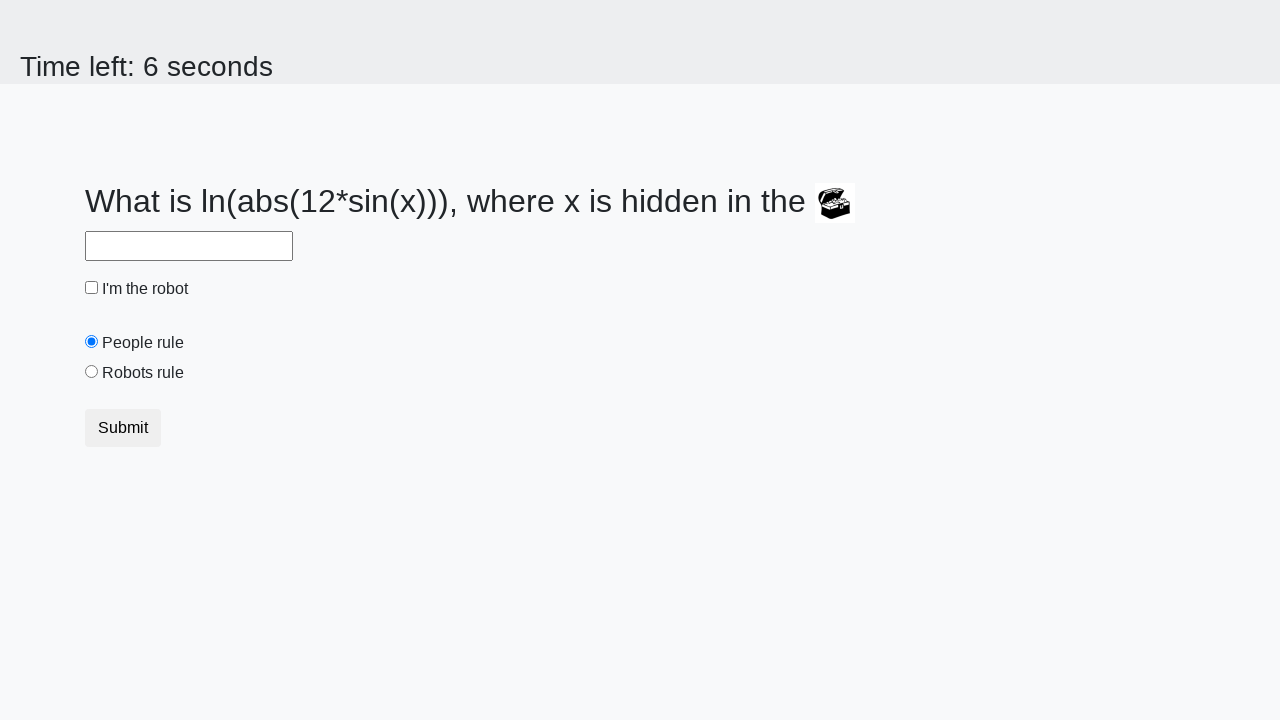

Retrieved 'valuex' attribute from treasure element
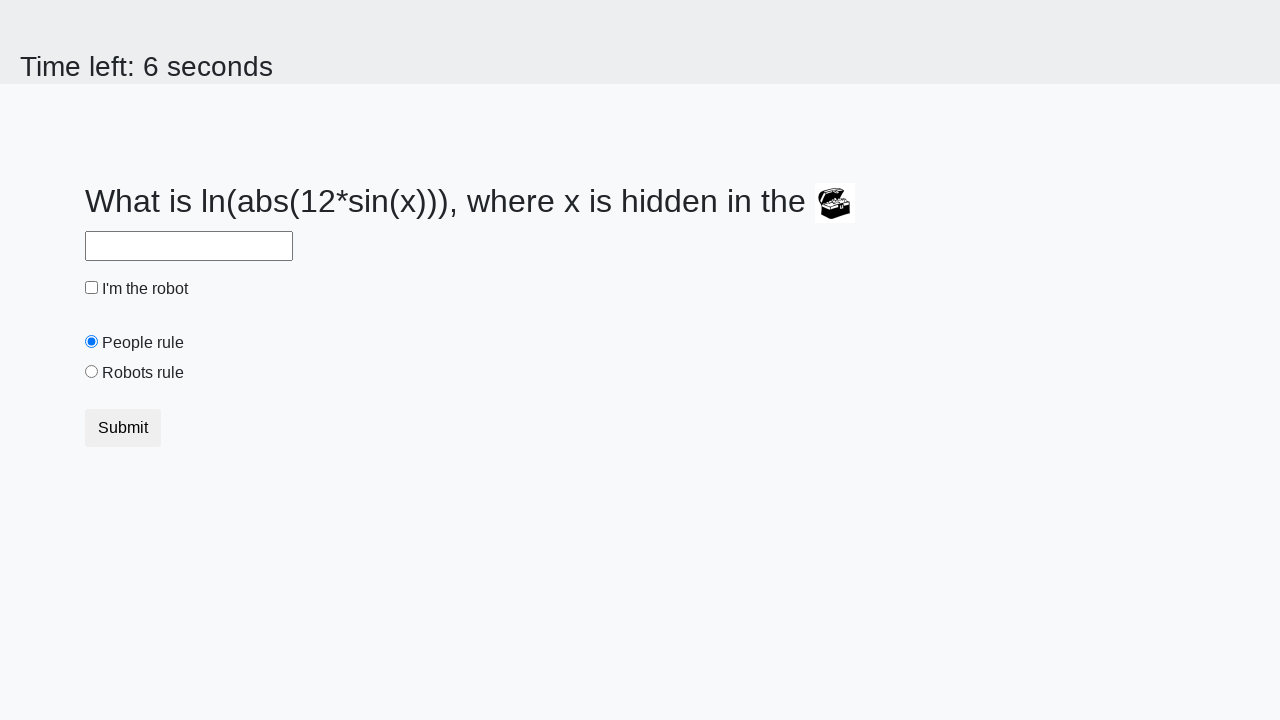

Calculated mathematical result: 0.3209928928968944
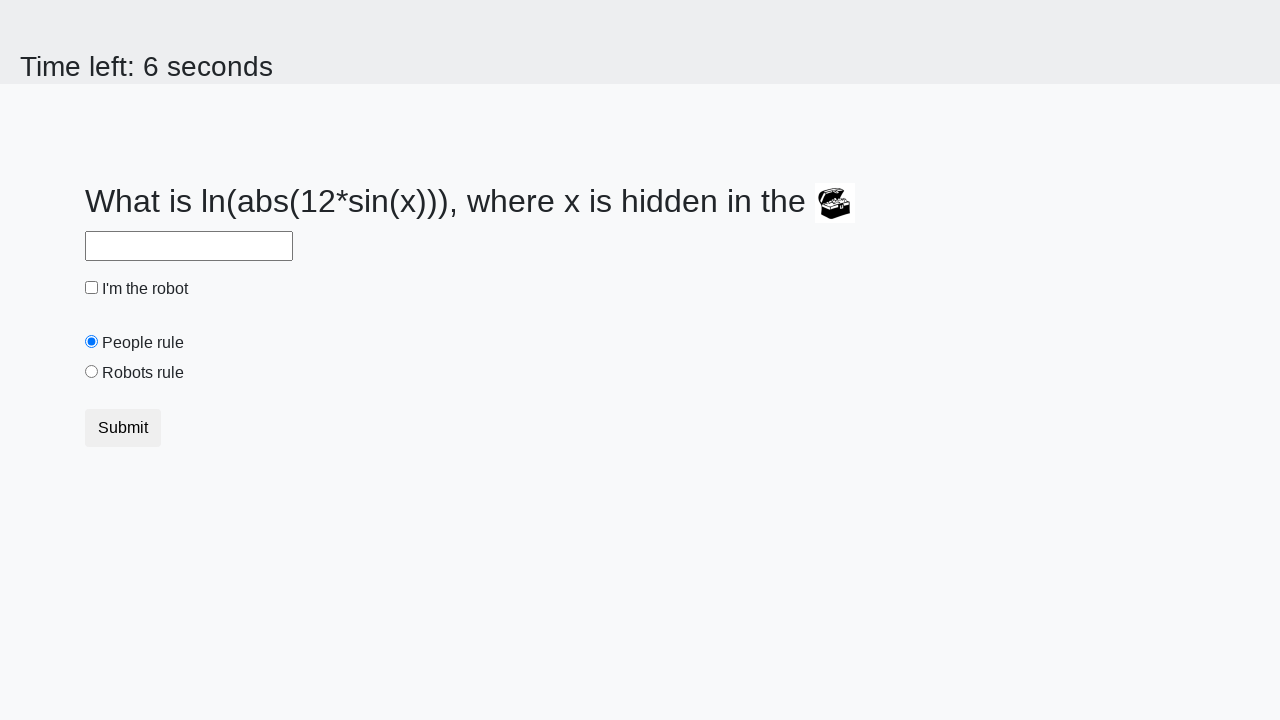

Filled answer field with calculated value on #answer
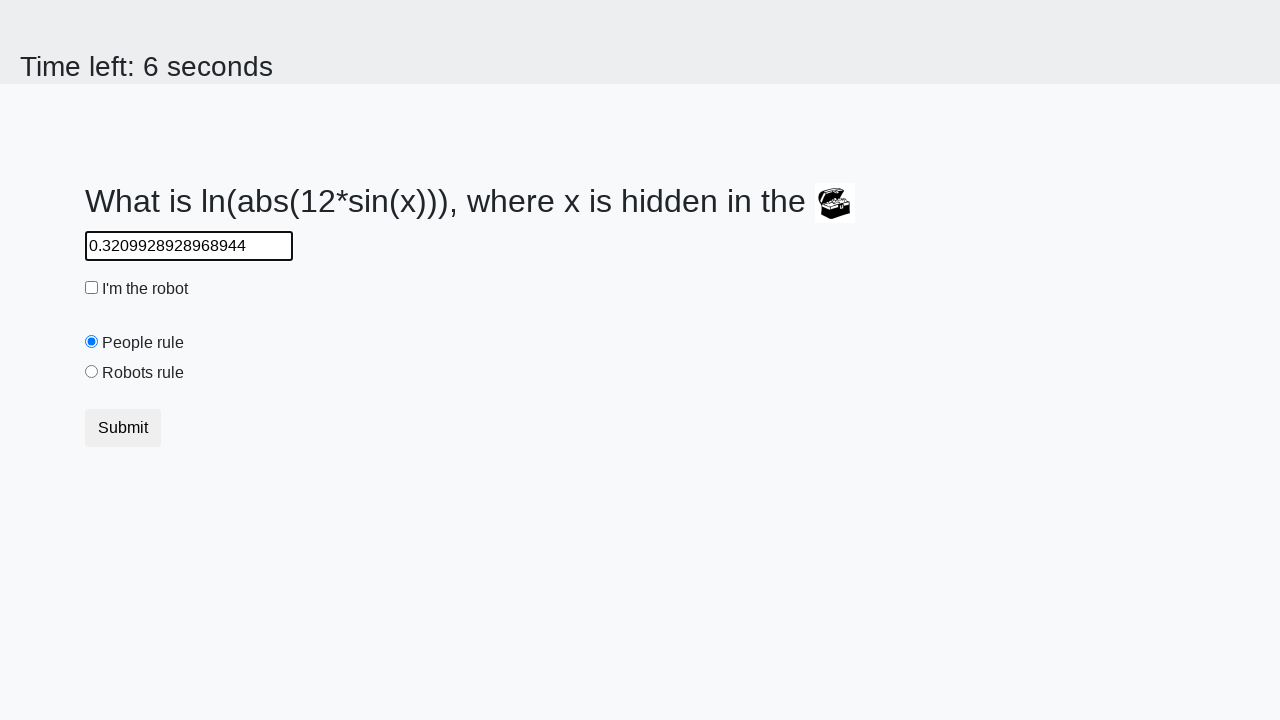

Checked the robot checkbox at (92, 288) on #robotCheckbox
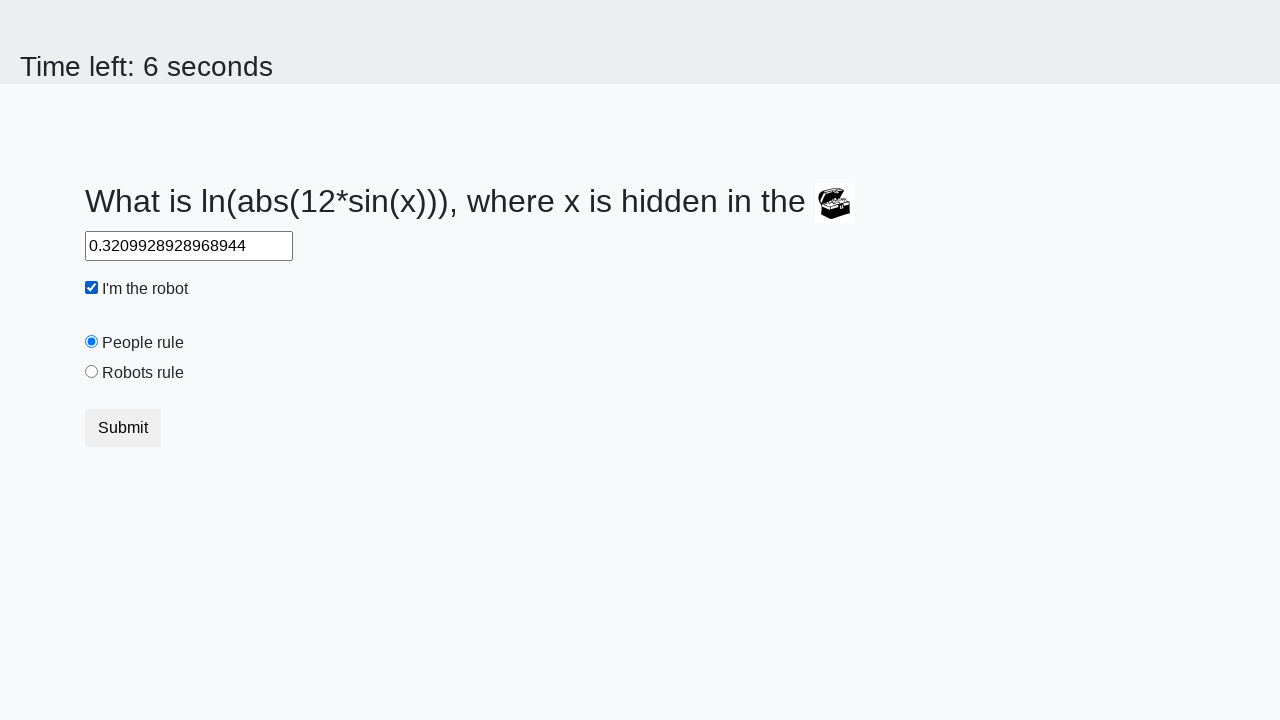

Selected the robots rule radio button at (92, 372) on #robotsRule
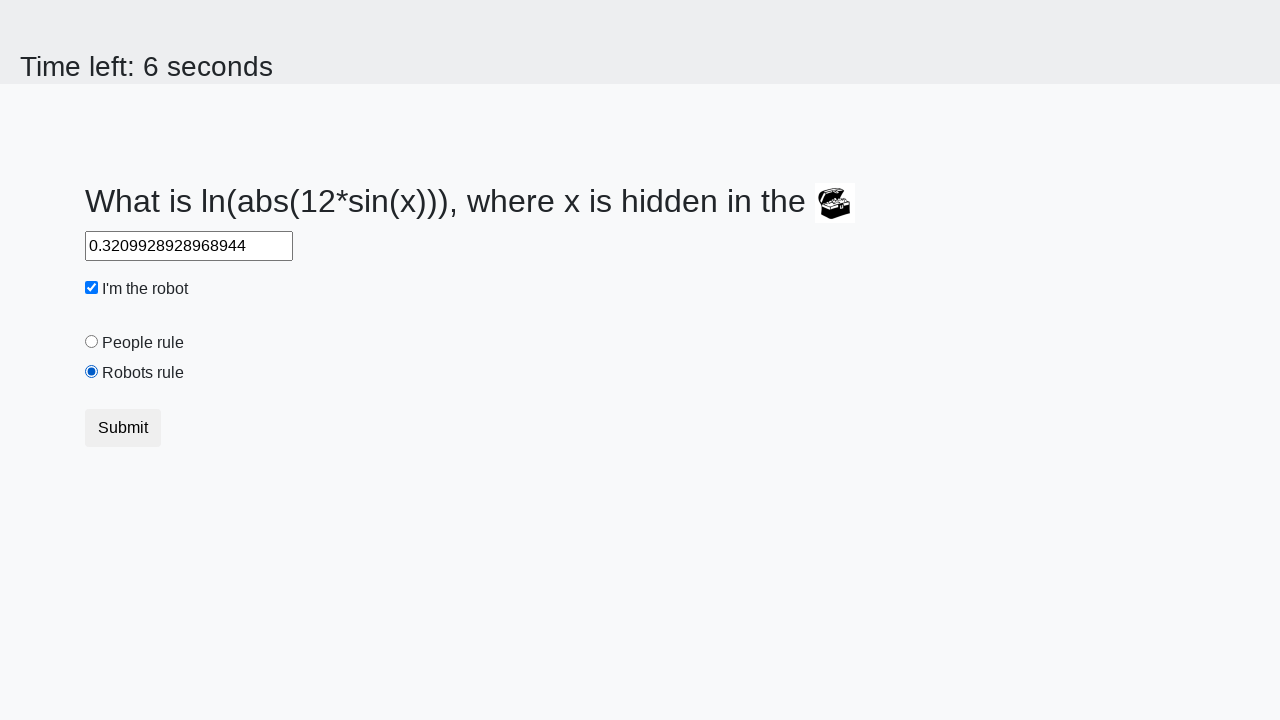

Submitted the form at (123, 428) on .btn-default
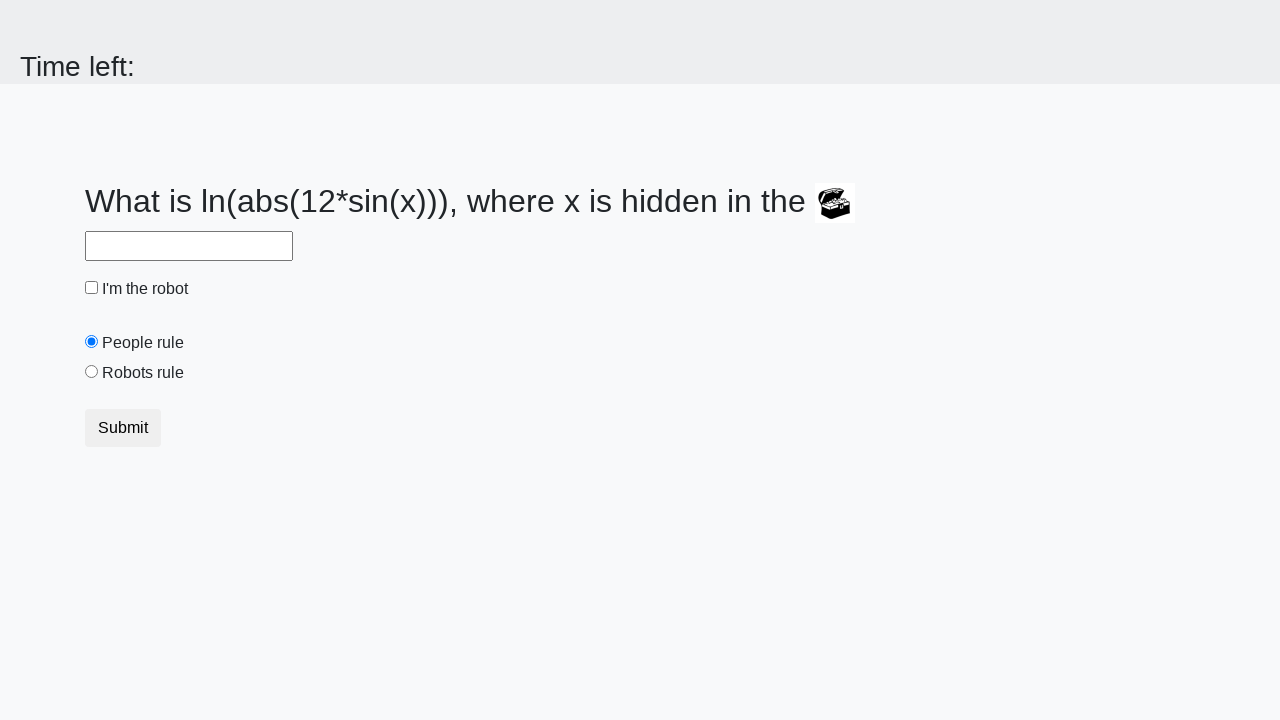

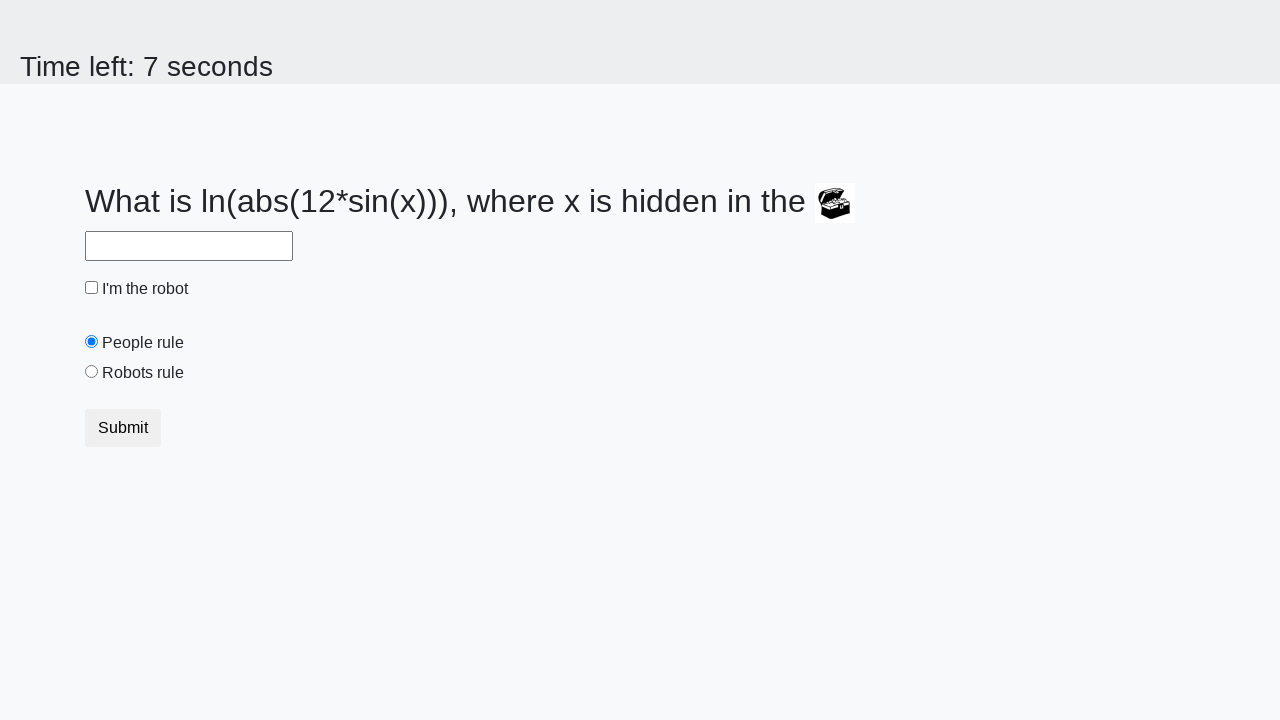